Tests JavaScript alert acceptance by clicking a button that triggers an alert, accepting it, and verifying the result message shows successful click.

Starting URL: https://testcenter.techproeducation.com/index.php?page=javascript-alerts

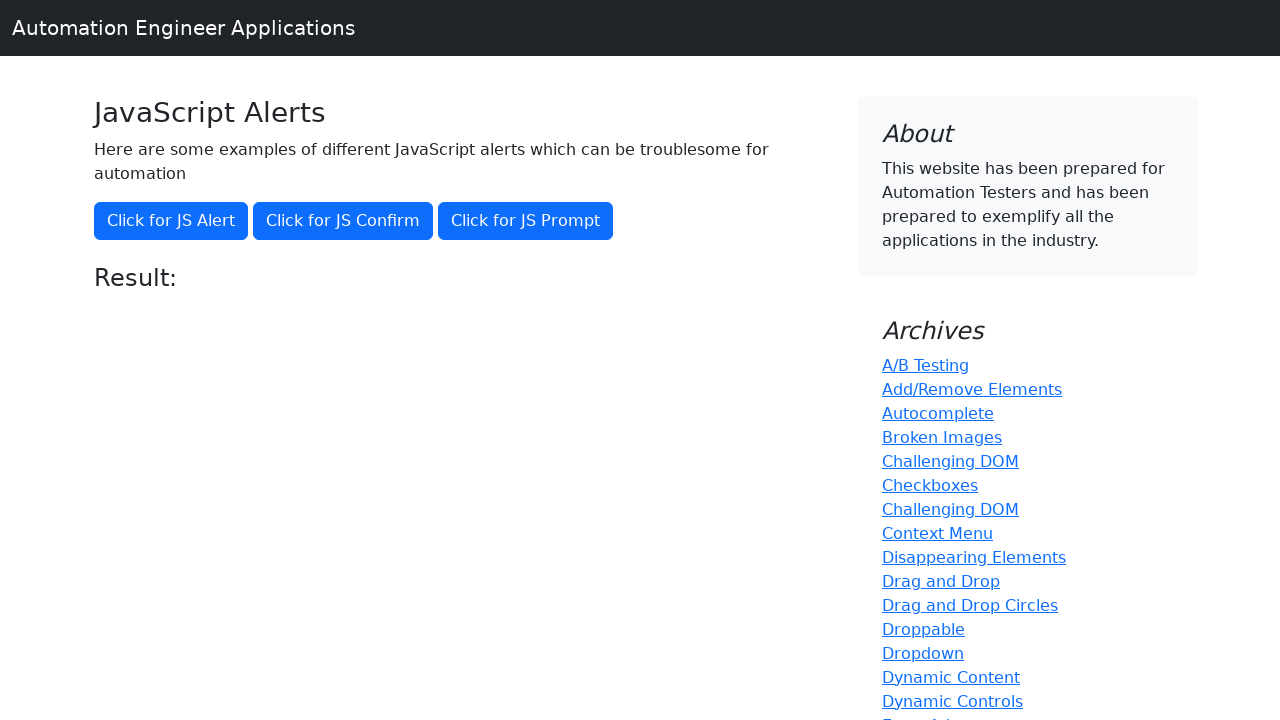

Set up dialog handler to accept alerts
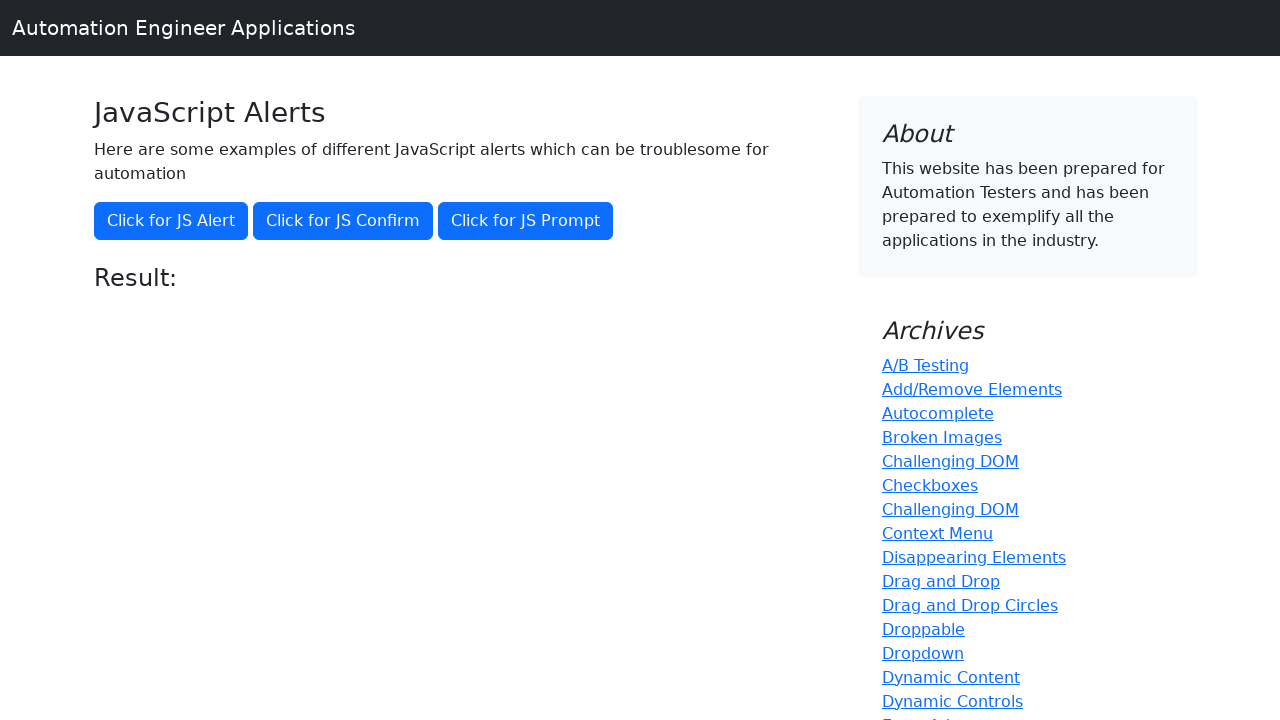

Clicked button that triggers JavaScript alert at (171, 221) on xpath=//*[text()='Click for JS Alert']
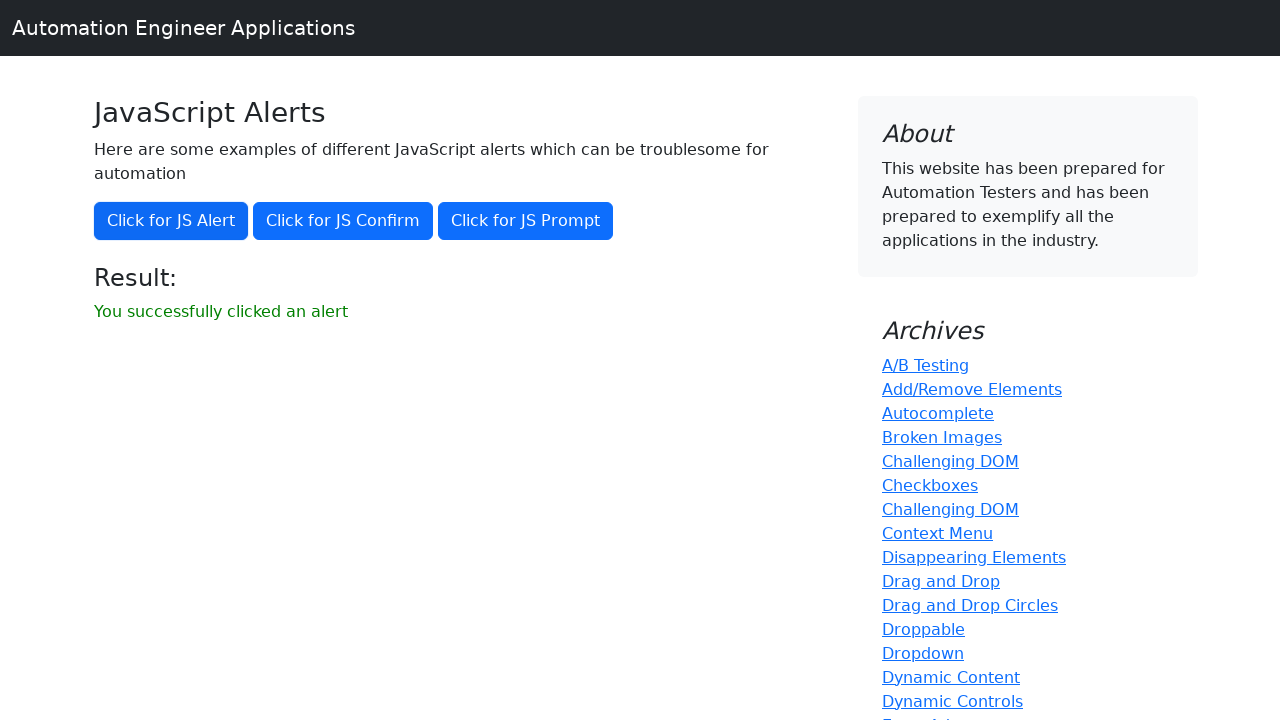

Result message element loaded after alert was accepted
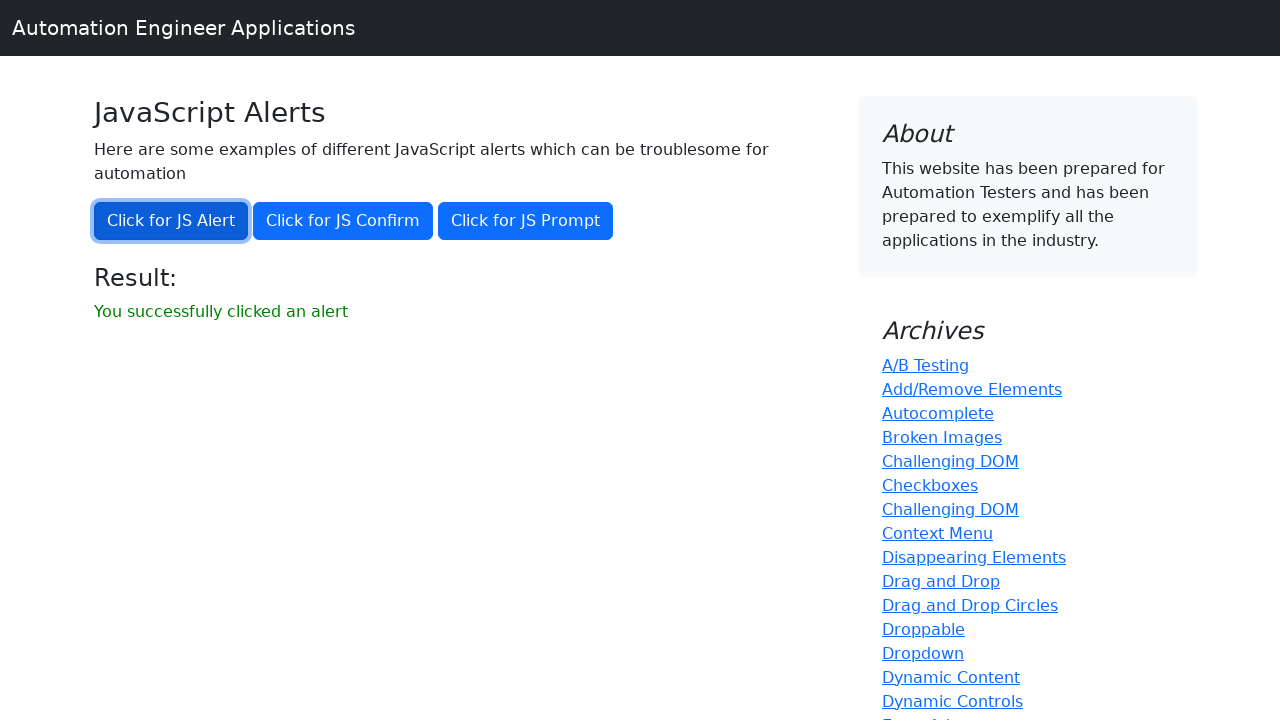

Retrieved result text content
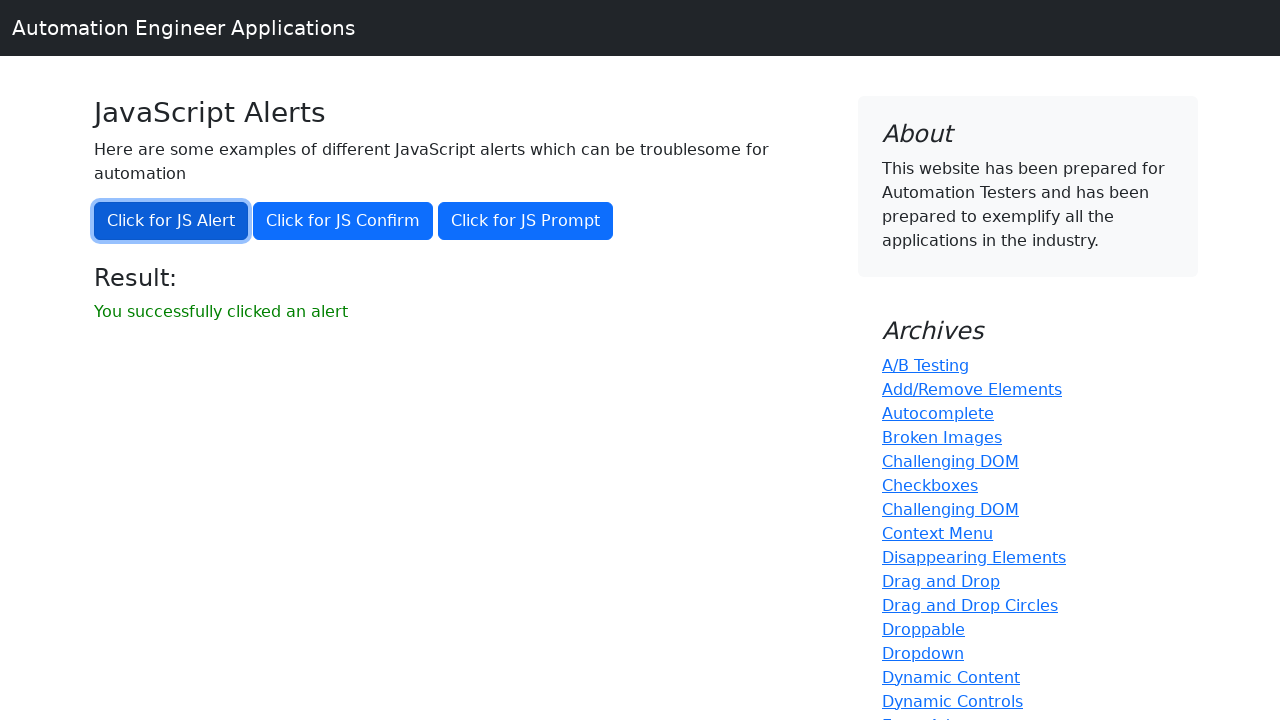

Verified result message shows successful alert acceptance
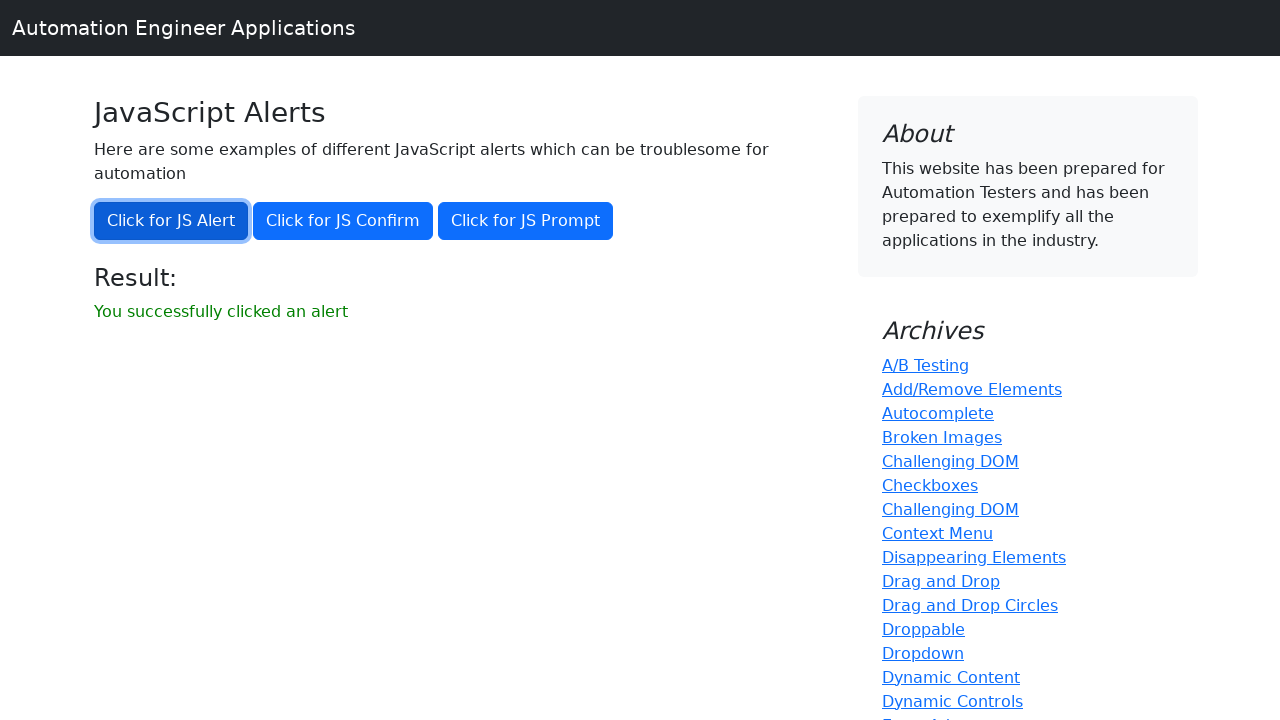

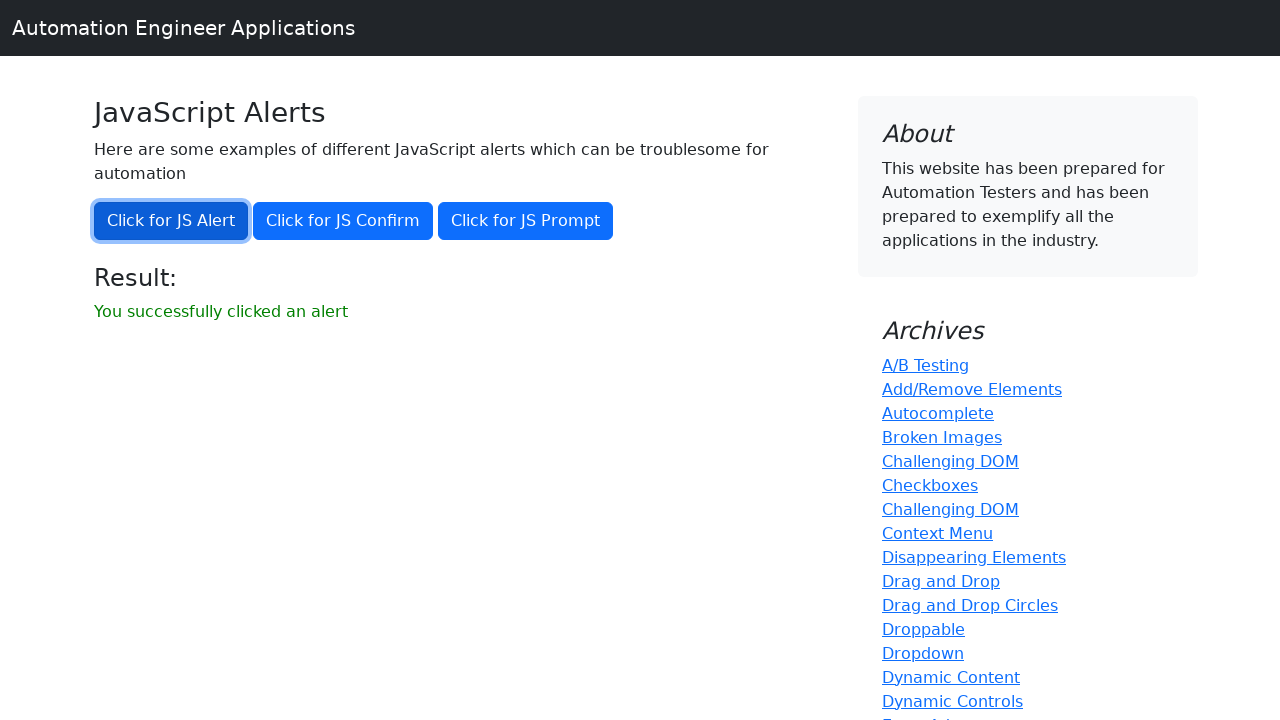